Tests clicking on an experience radio button (exp-3) that is positioned to the right of the "Years of Experience" label on a practice form page

Starting URL: https://awesomeqa.com/practice.html

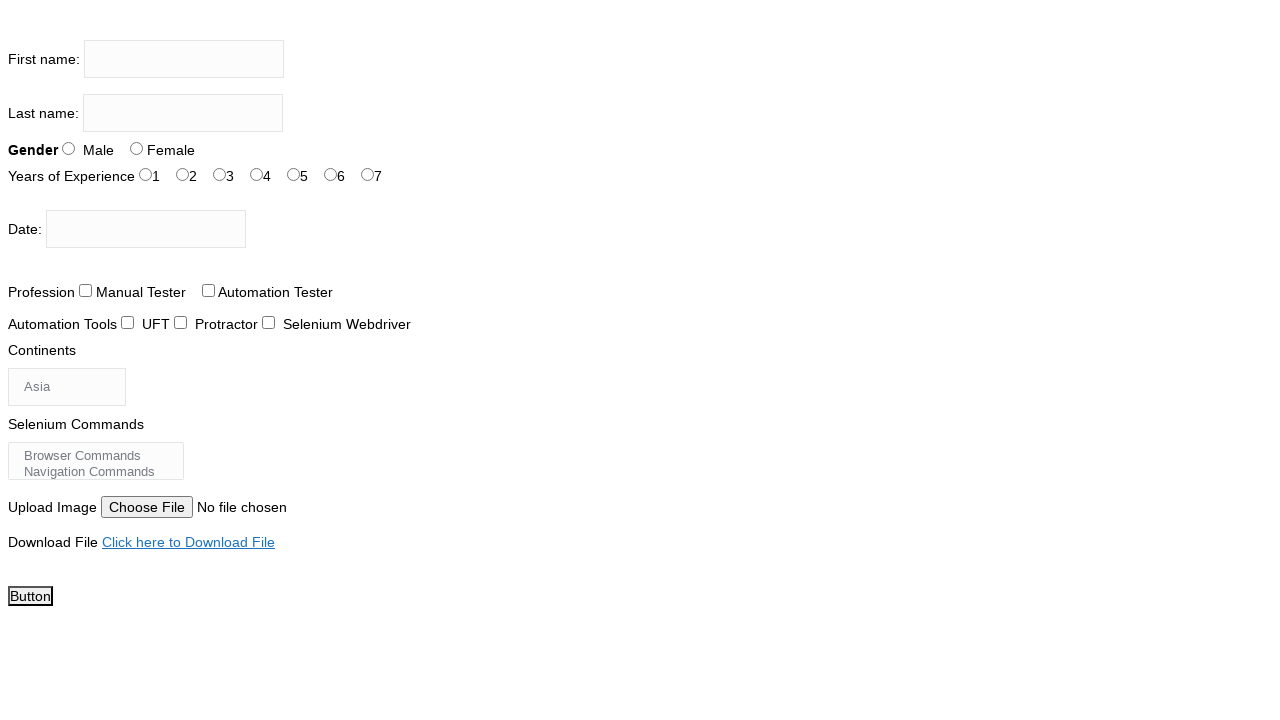

Navigated to practice form page
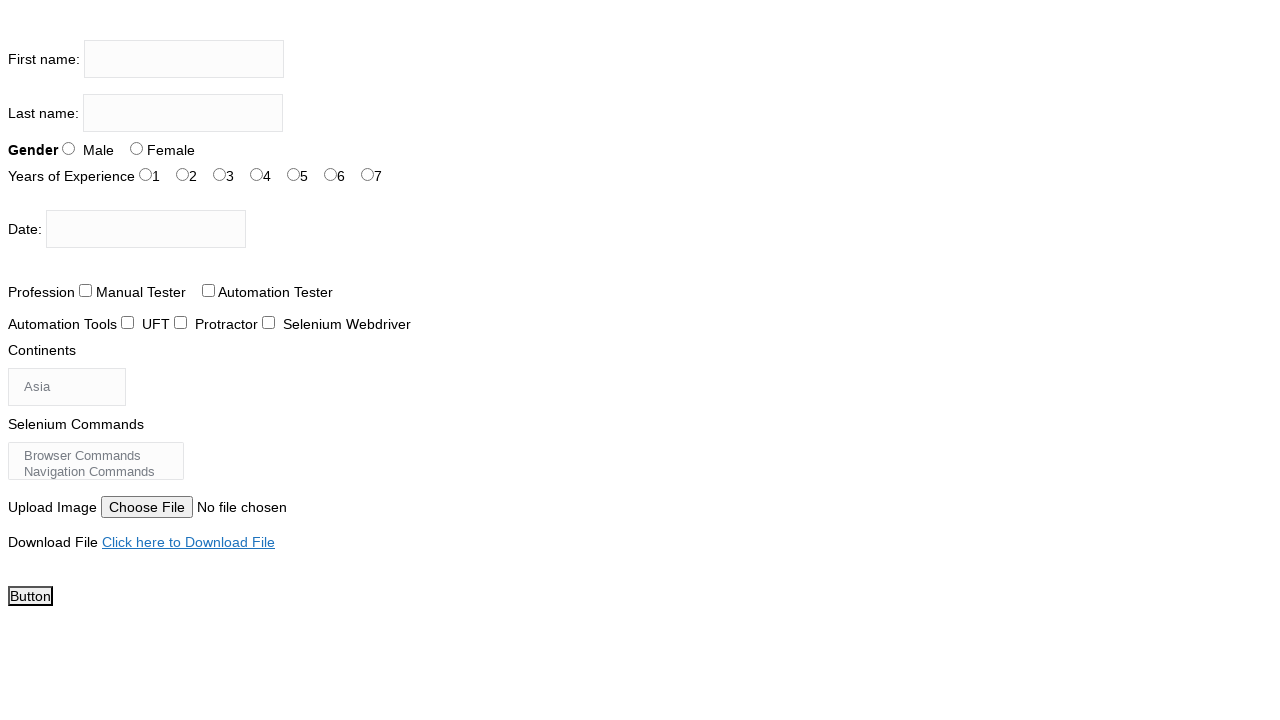

Clicked on experience radio button (exp-3) positioned to the right of Years of Experience label at (256, 174) on #exp-3
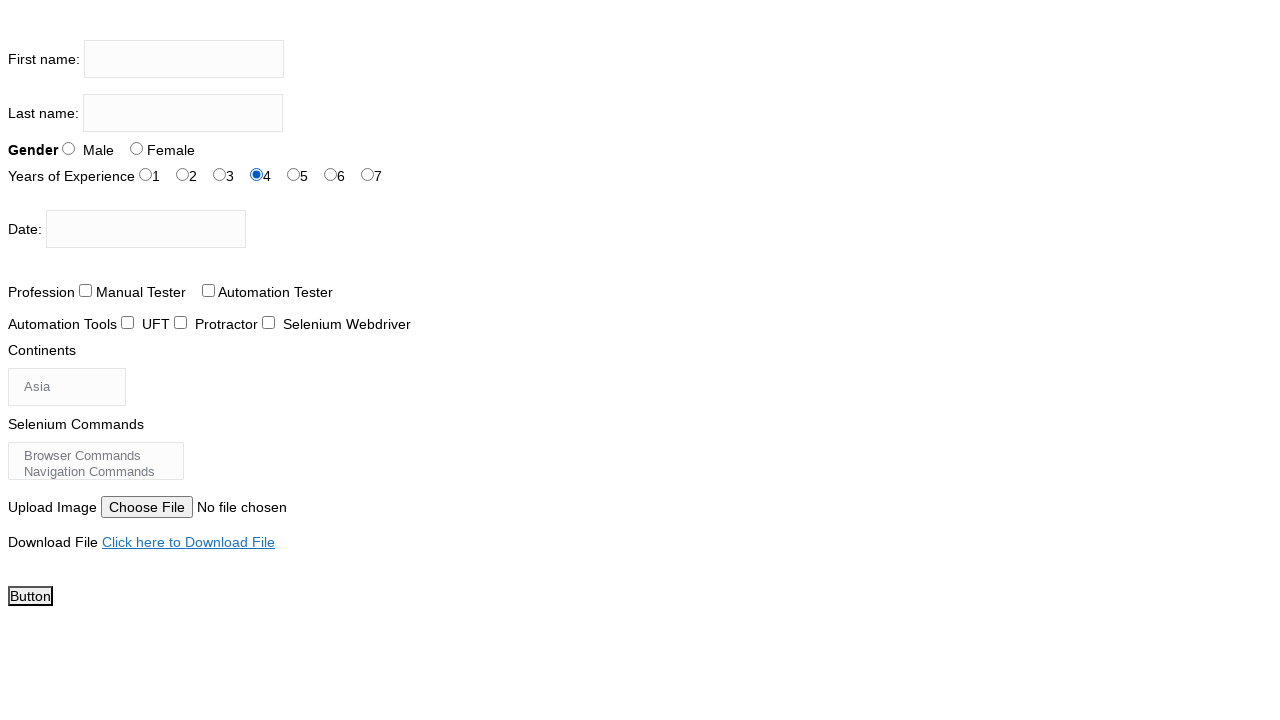

Waited 1000ms to observe result
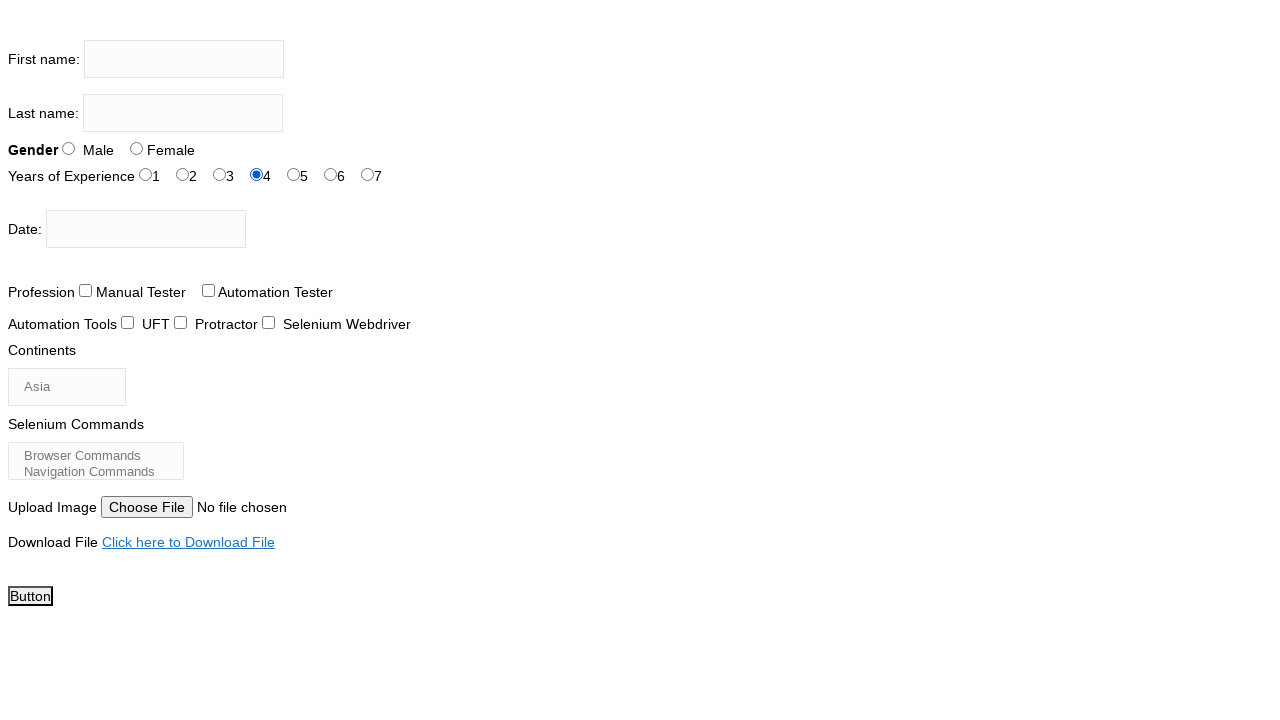

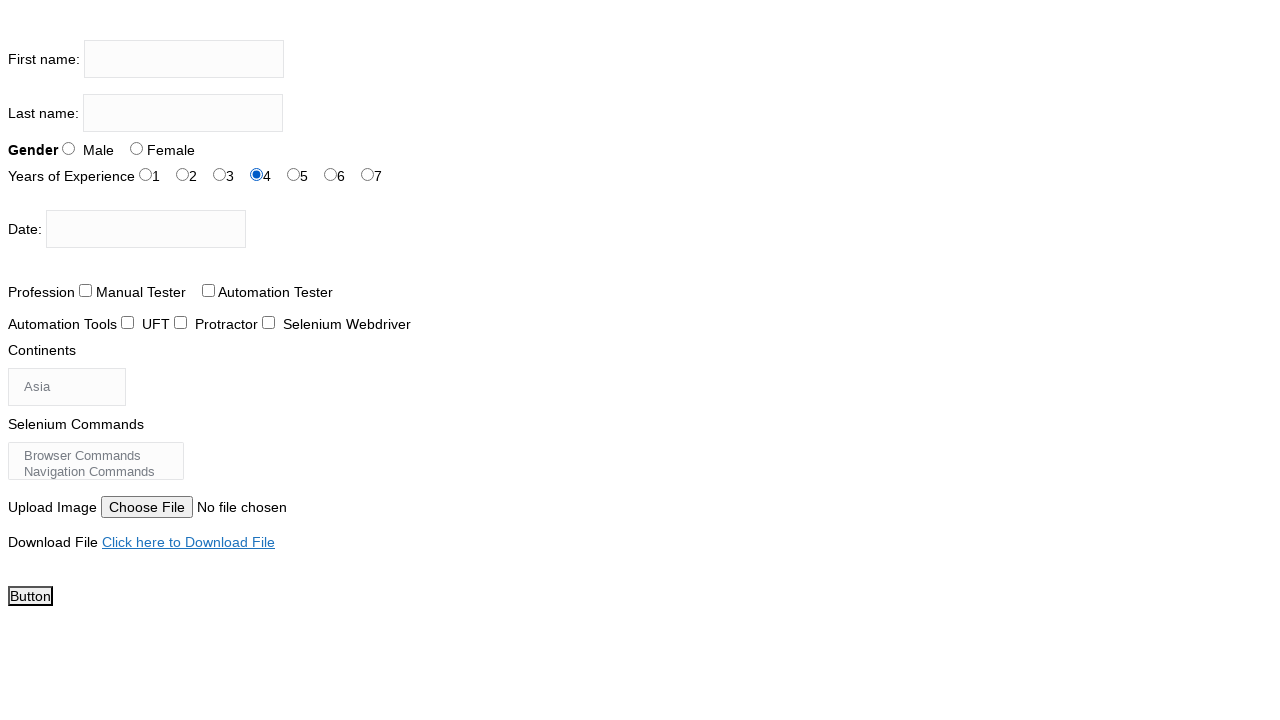